Tests radio button selection by clicking on the Female radio button option on a registration form

Starting URL: https://demo.automationtesting.in/Register.html

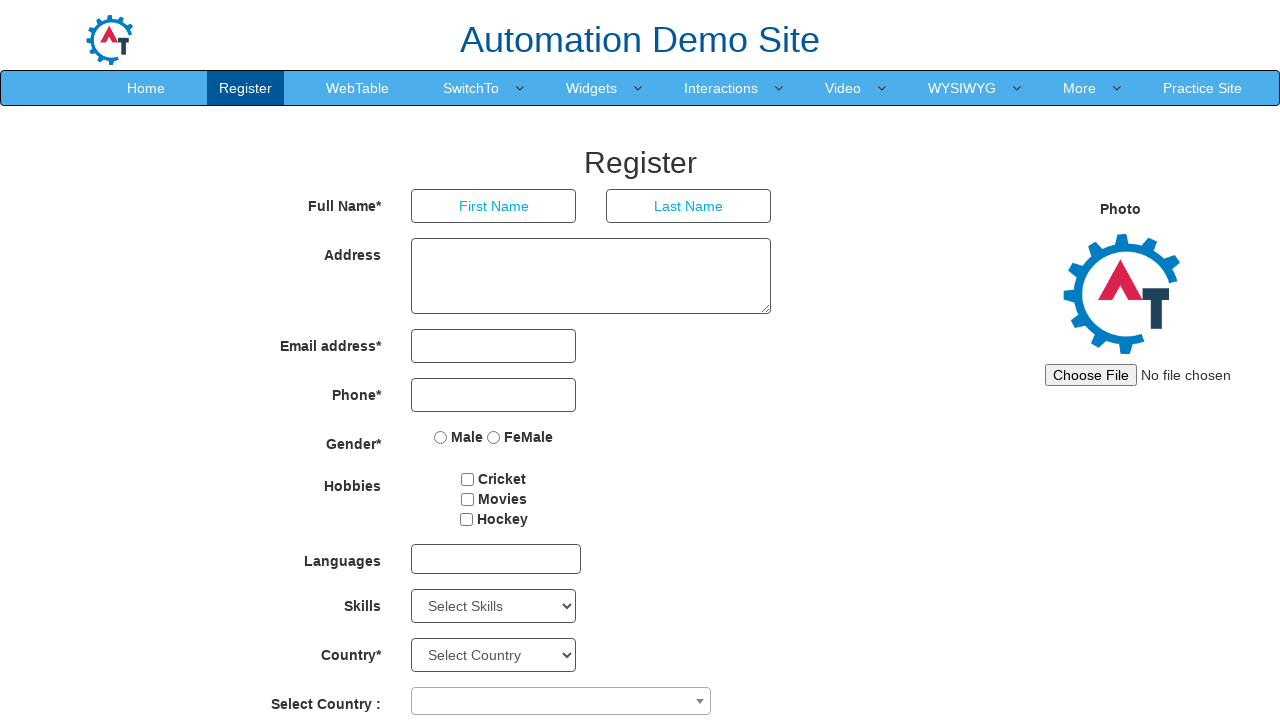

Navigated to registration form page
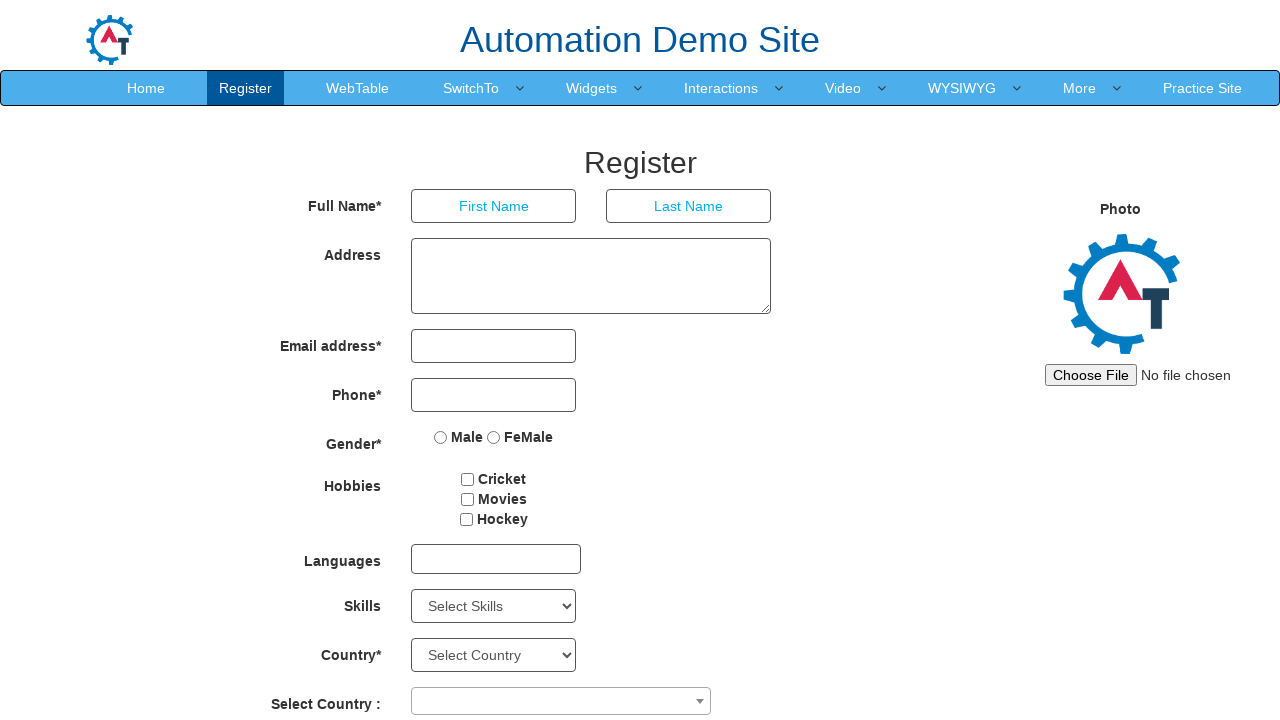

Clicked on the Female radio button option at (520, 437) on label:has-text('FeMale')
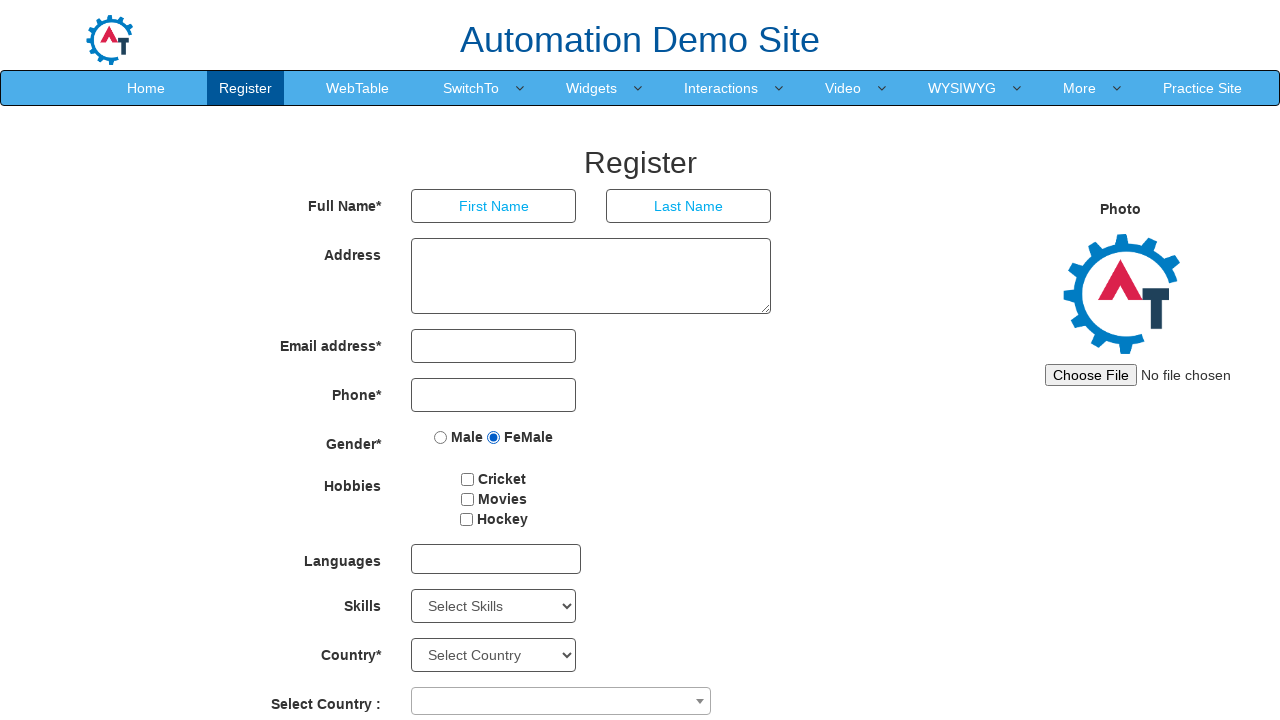

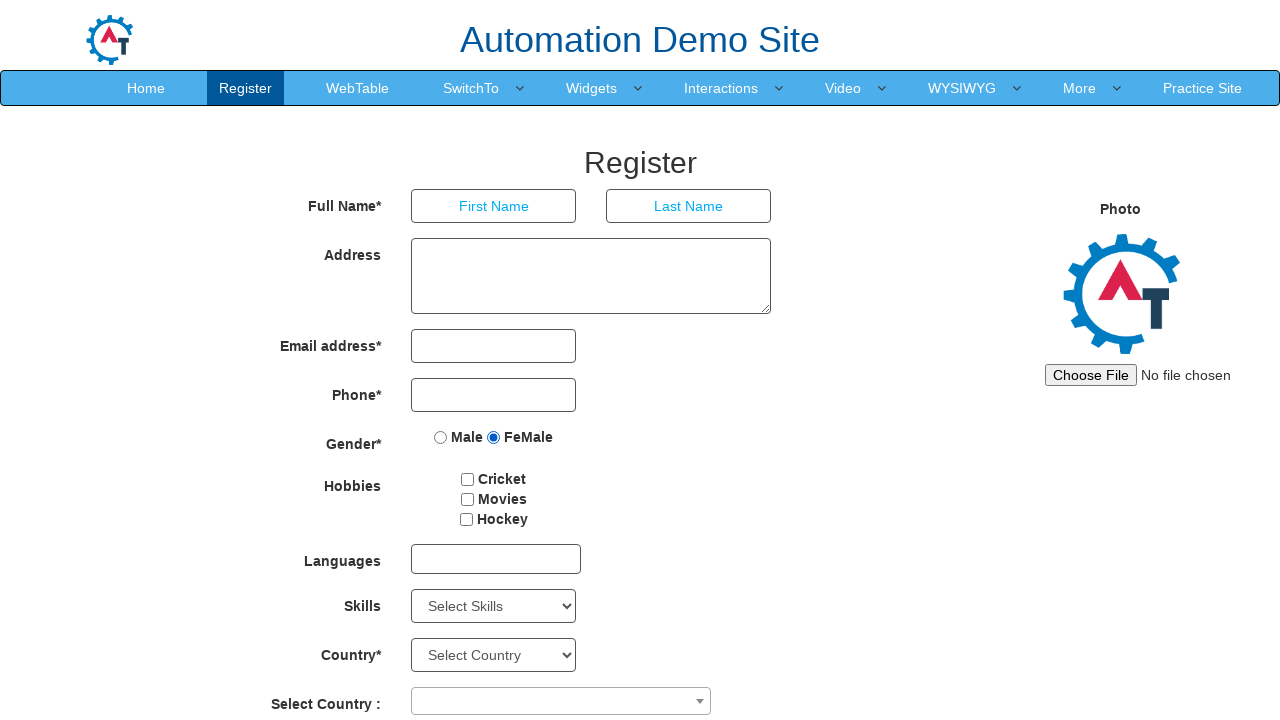